Tests browser tab/window handling by clicking buttons that open new tabs, switching between tabs, and verifying content on each tab.

Starting URL: https://v1.training-support.net/selenium/tab-opener

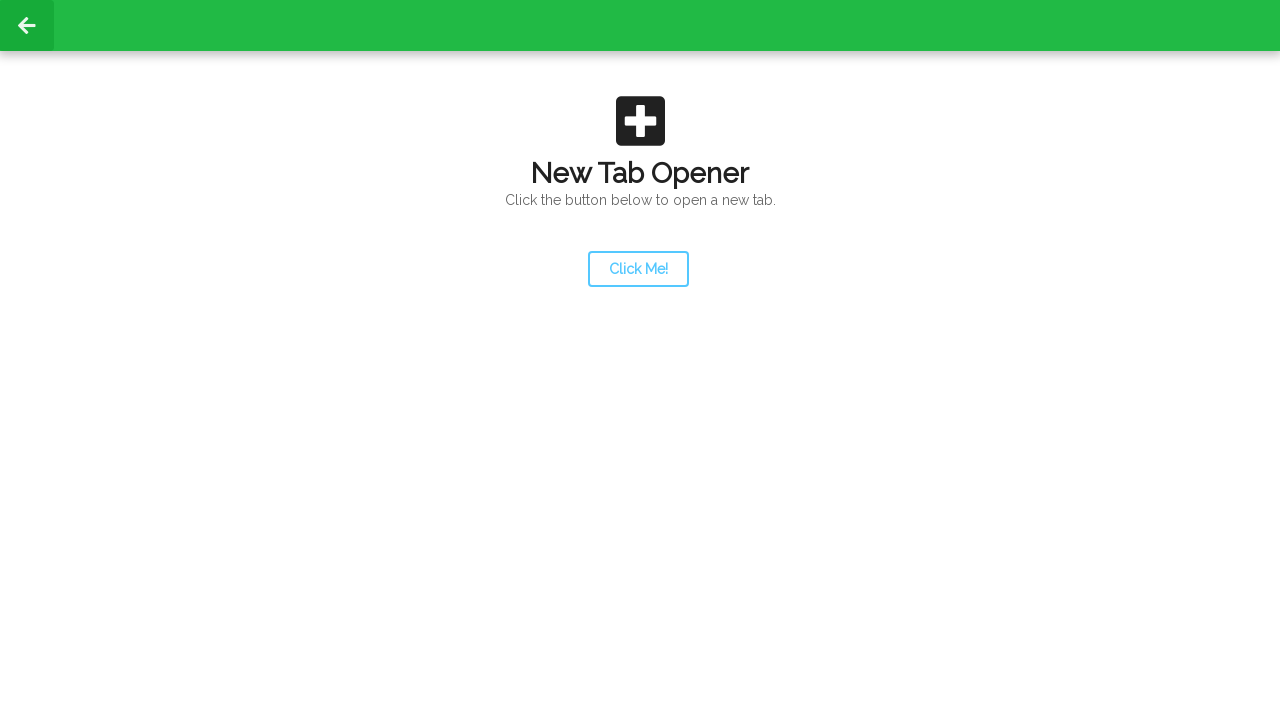

Clicked launcher button to open a new tab at (638, 269) on #launcher
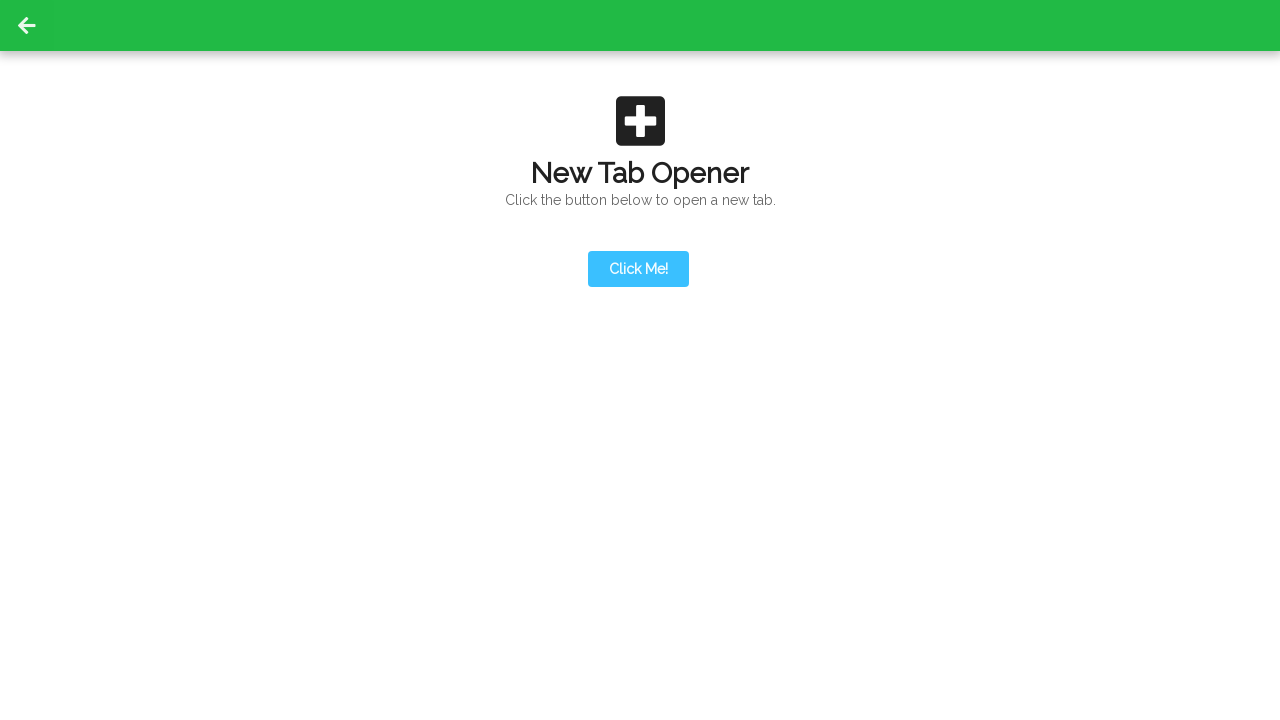

New tab opened and page event captured
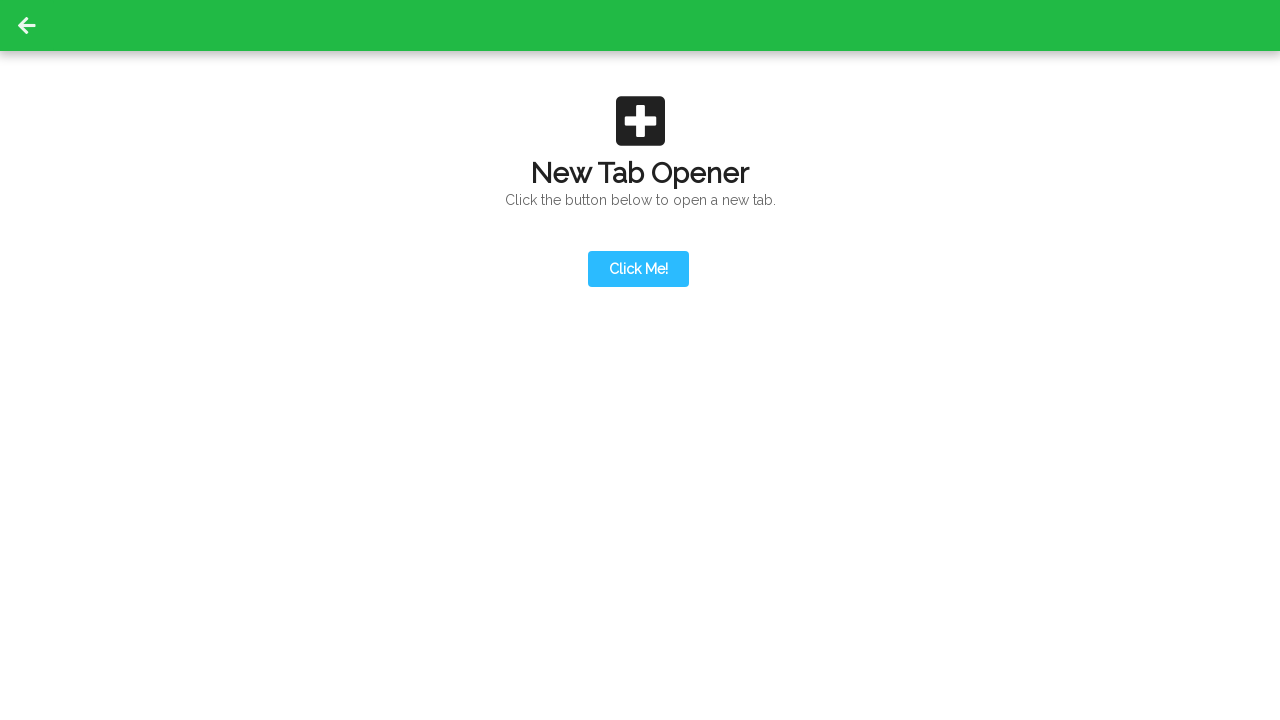

Retrieved all pages from context
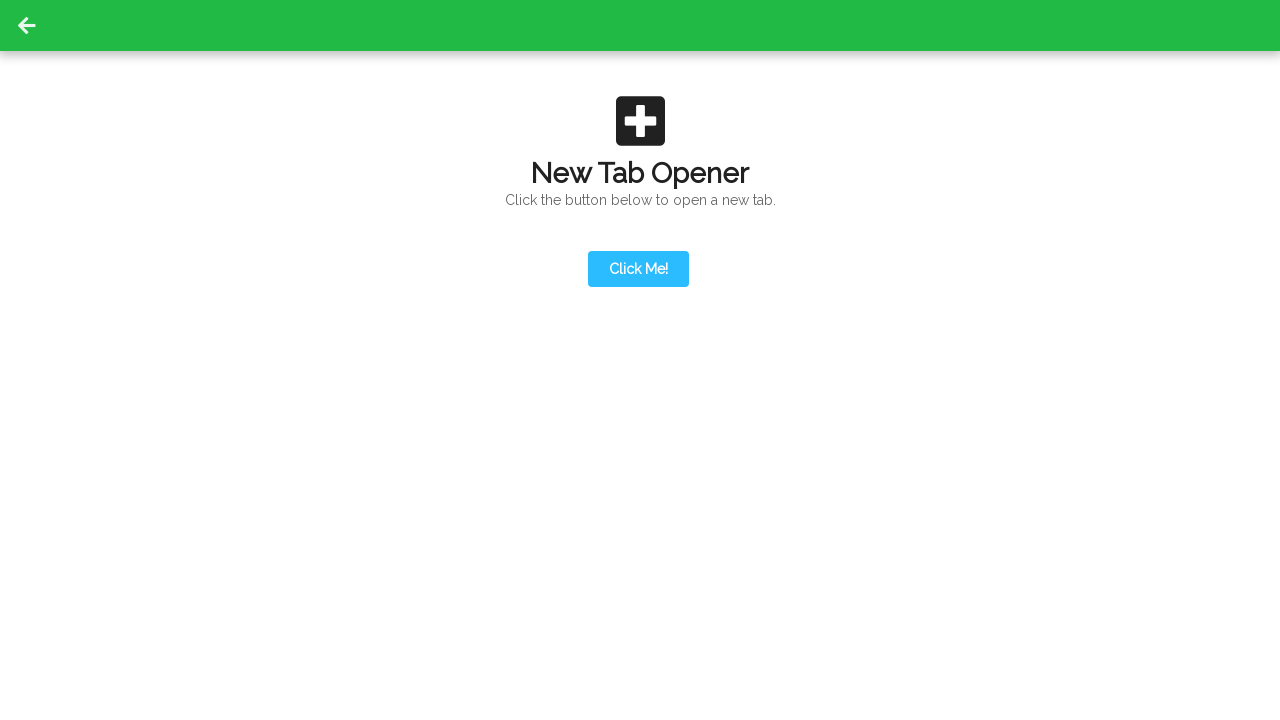

Switched to second tab
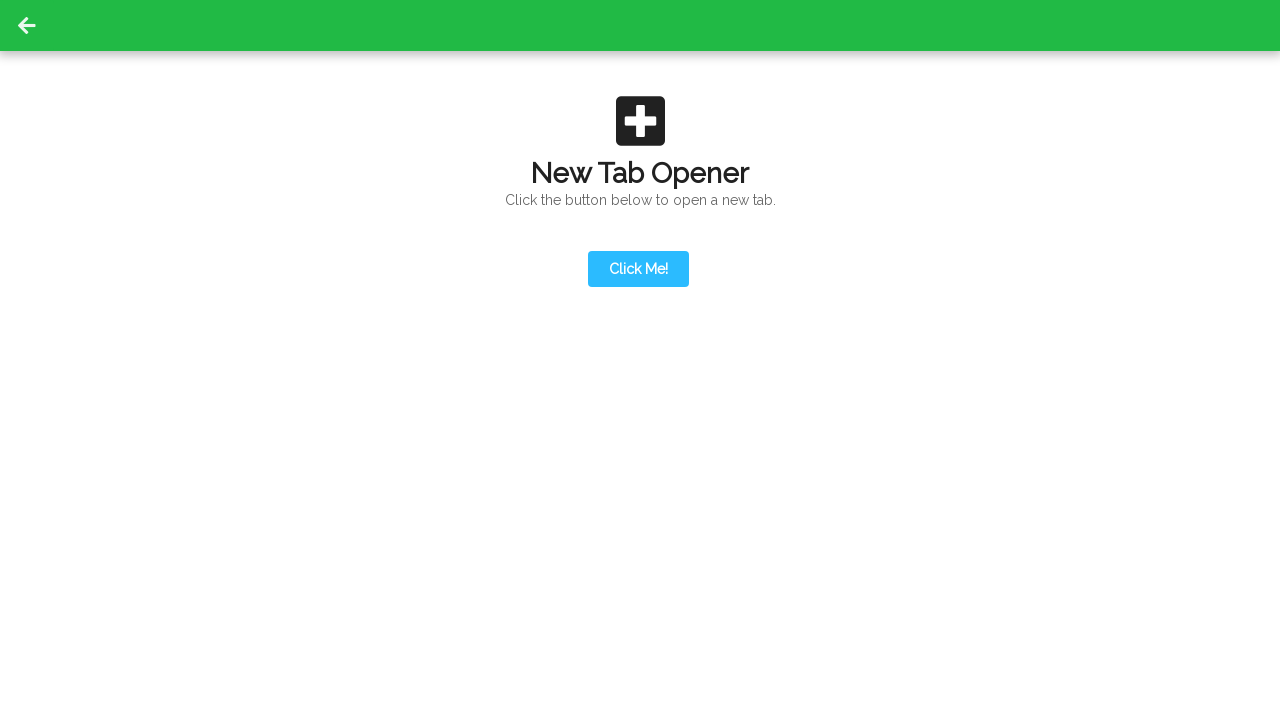

Second tab page load state completed
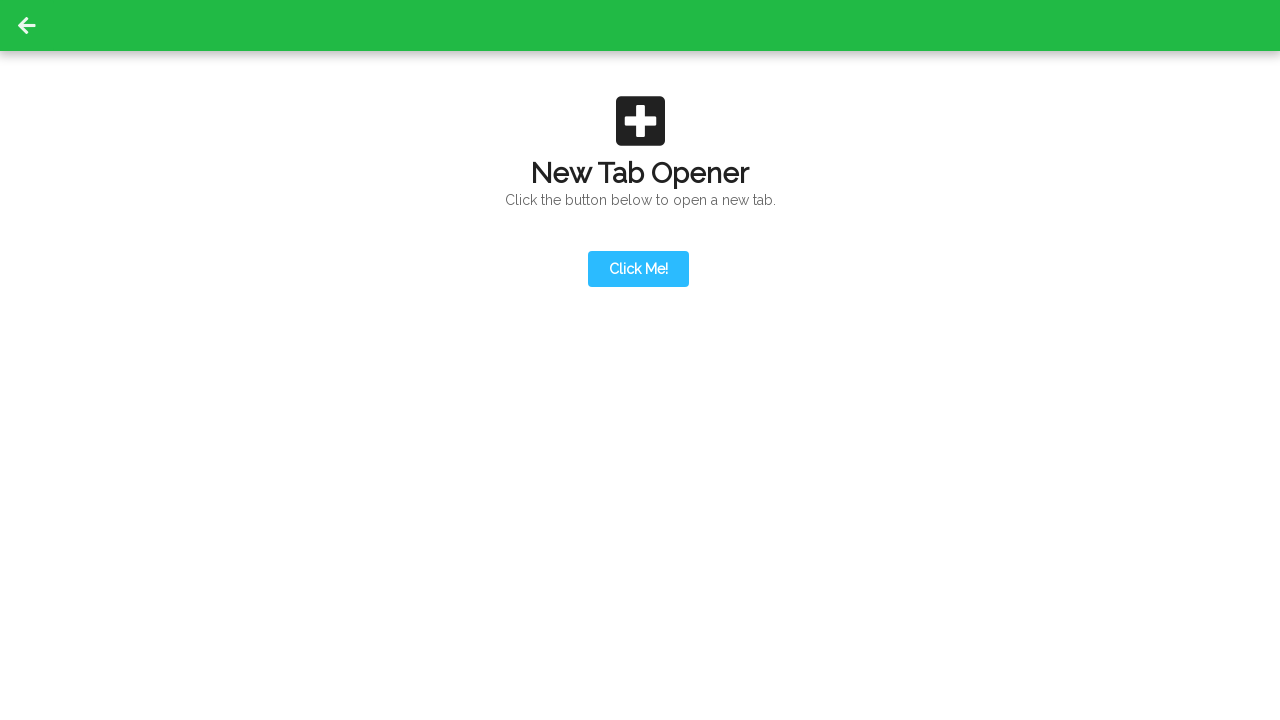

Content div found on second tab
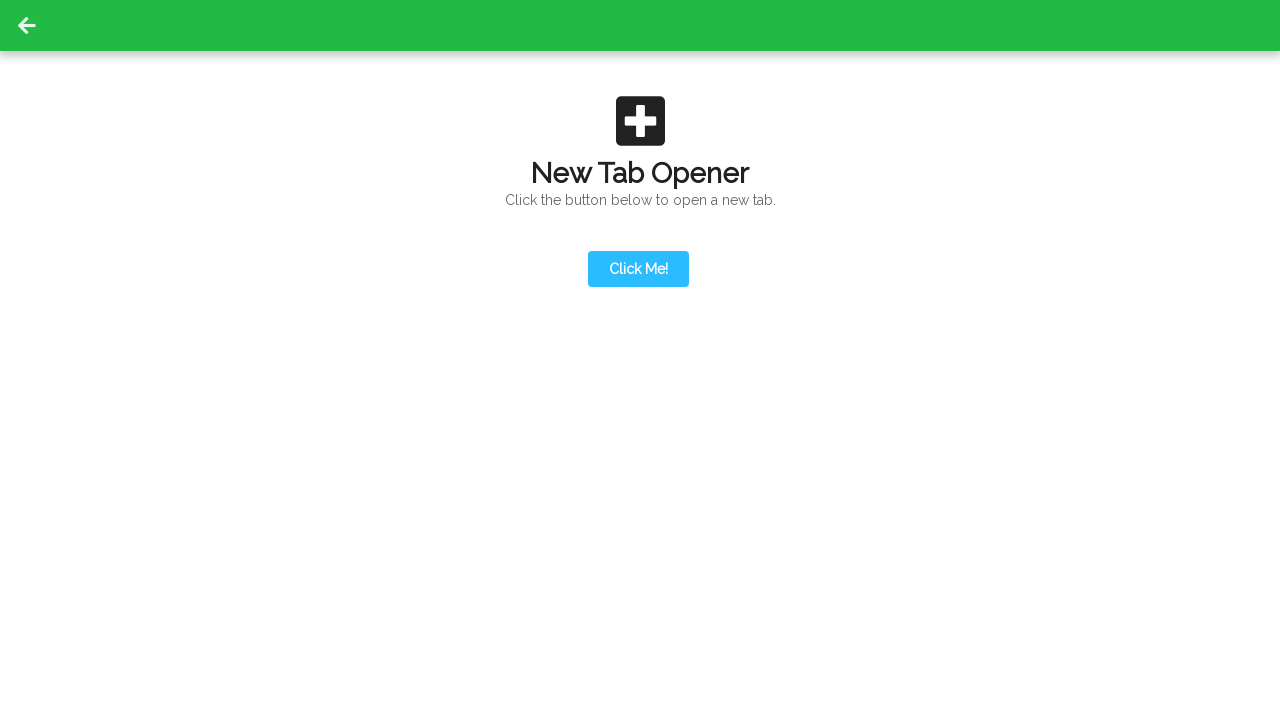

Clicked action button on second tab to open third tab at (638, 190) on #actionButton
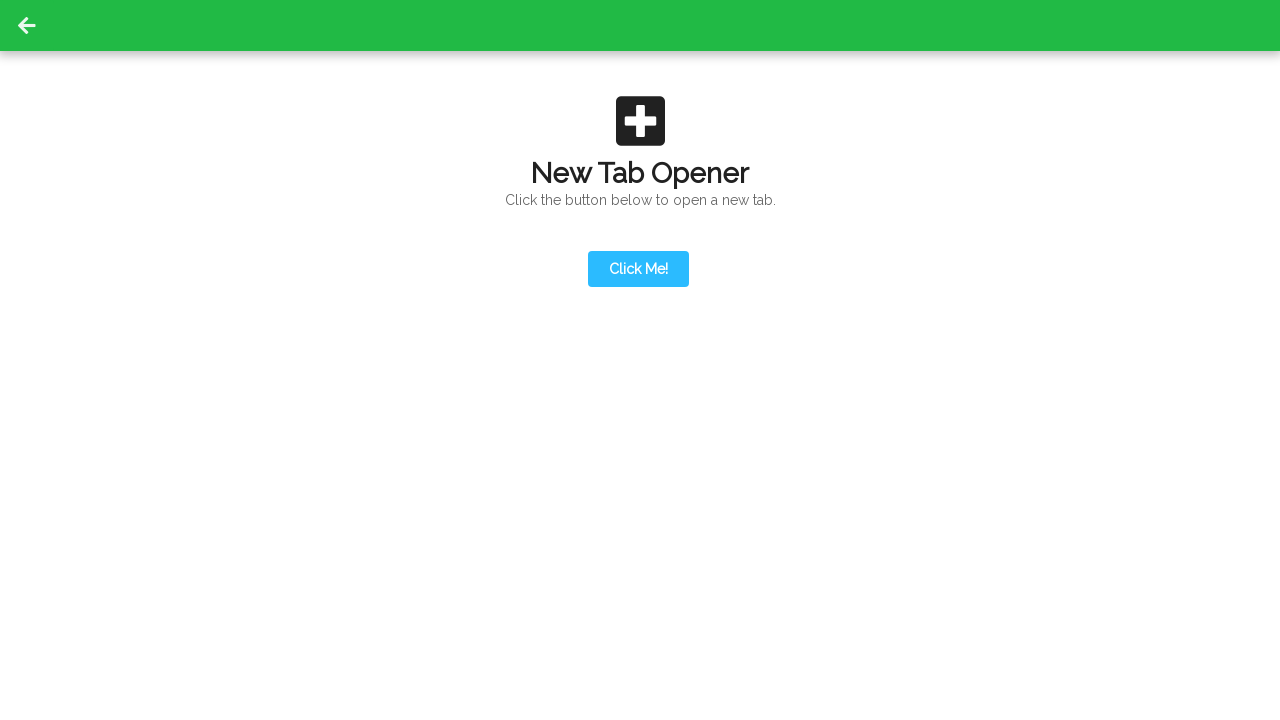

Third tab opened and page event captured
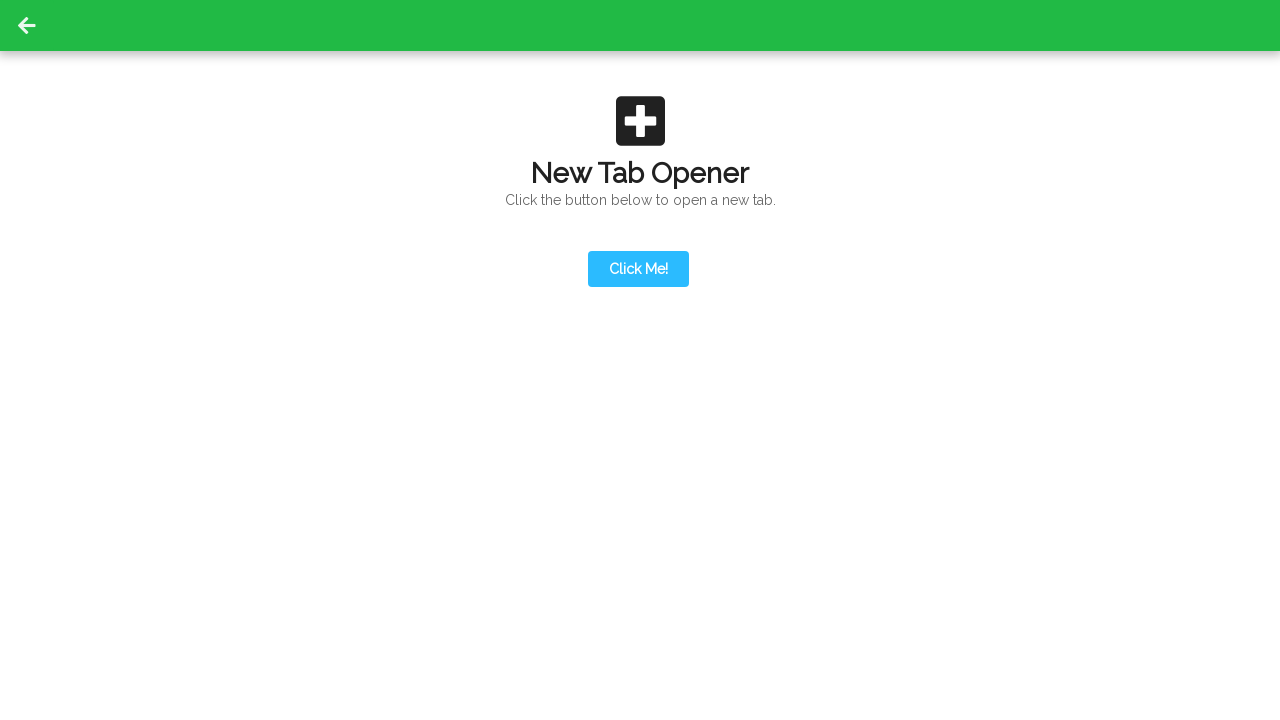

Retrieved updated list of all pages from context
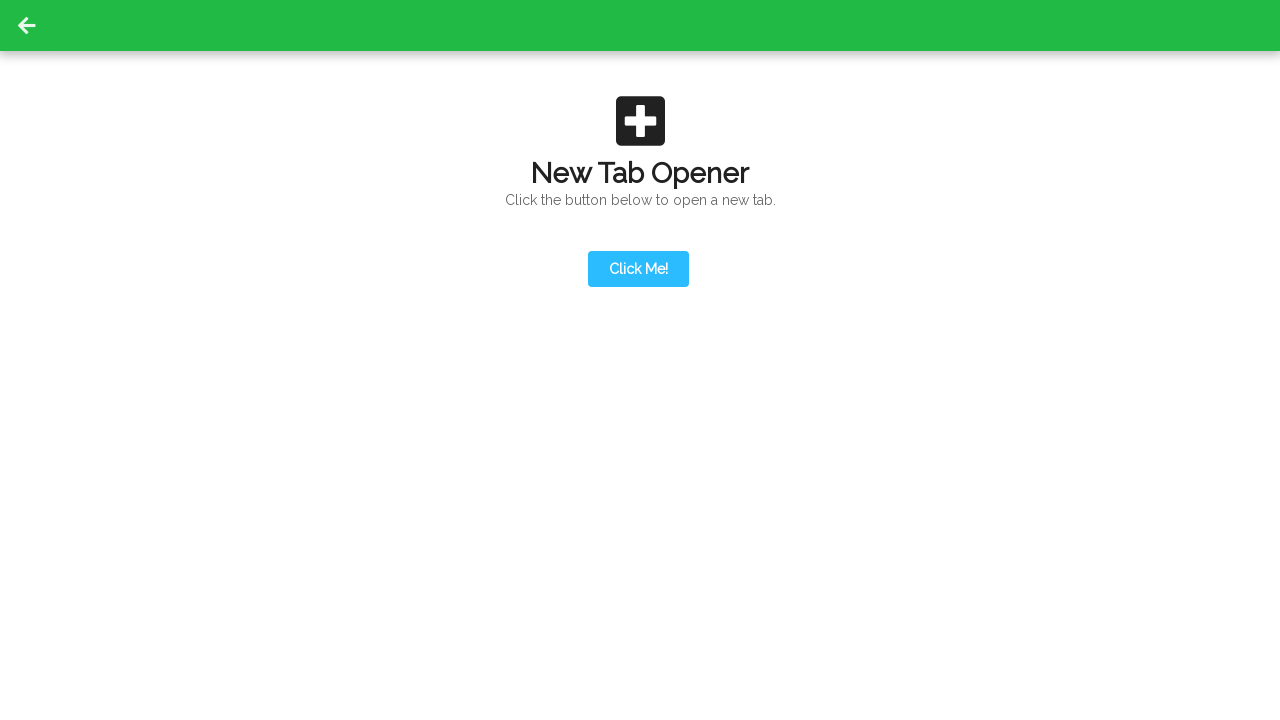

Switched to third tab
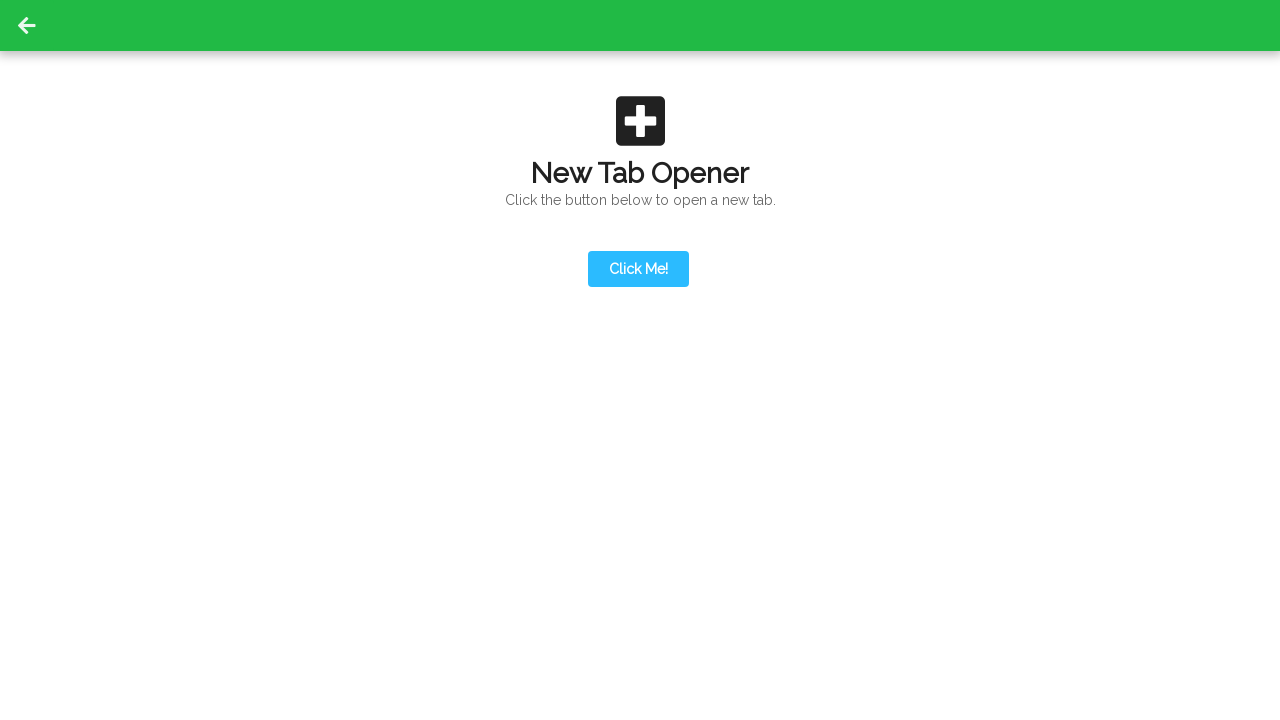

Third tab page load state completed
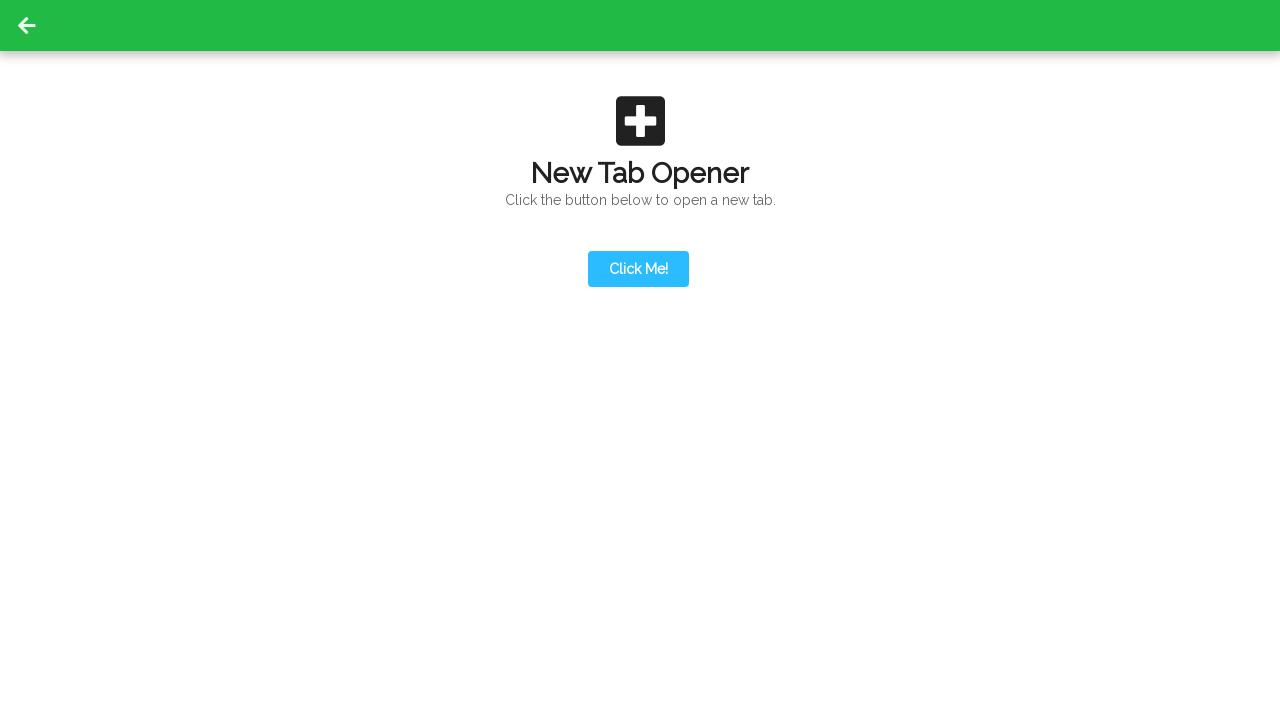

Content div found on third tab
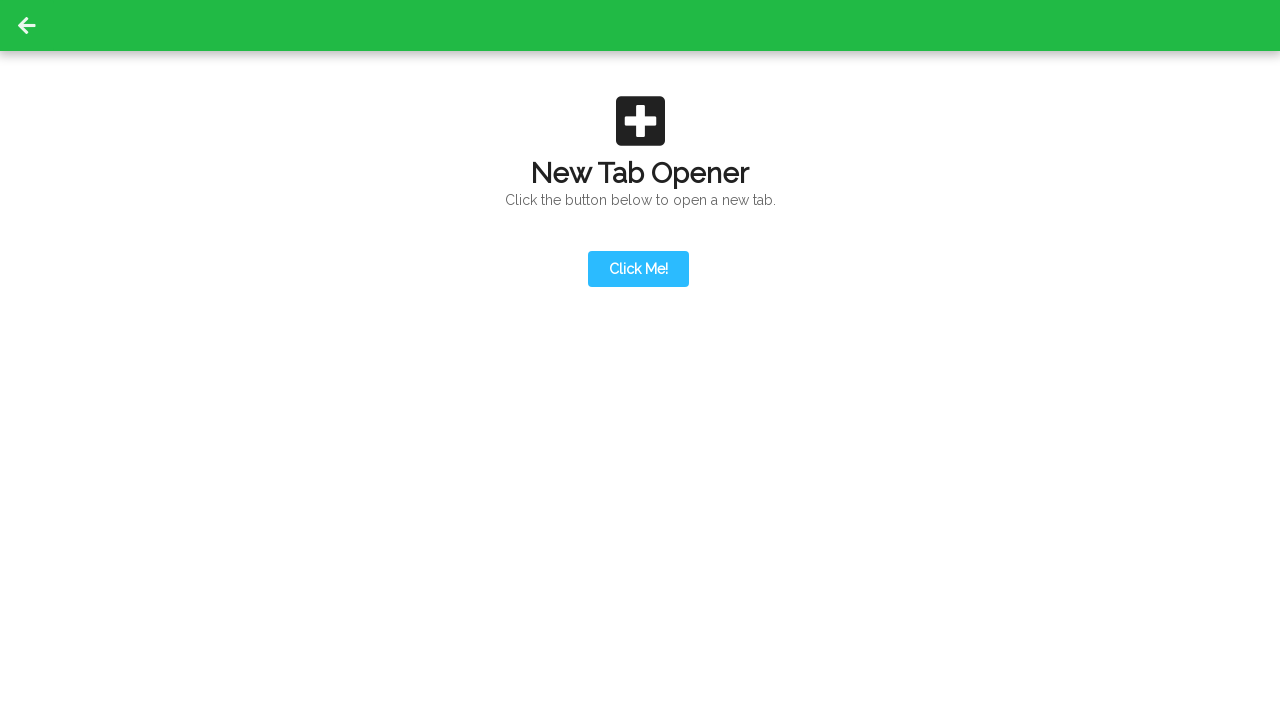

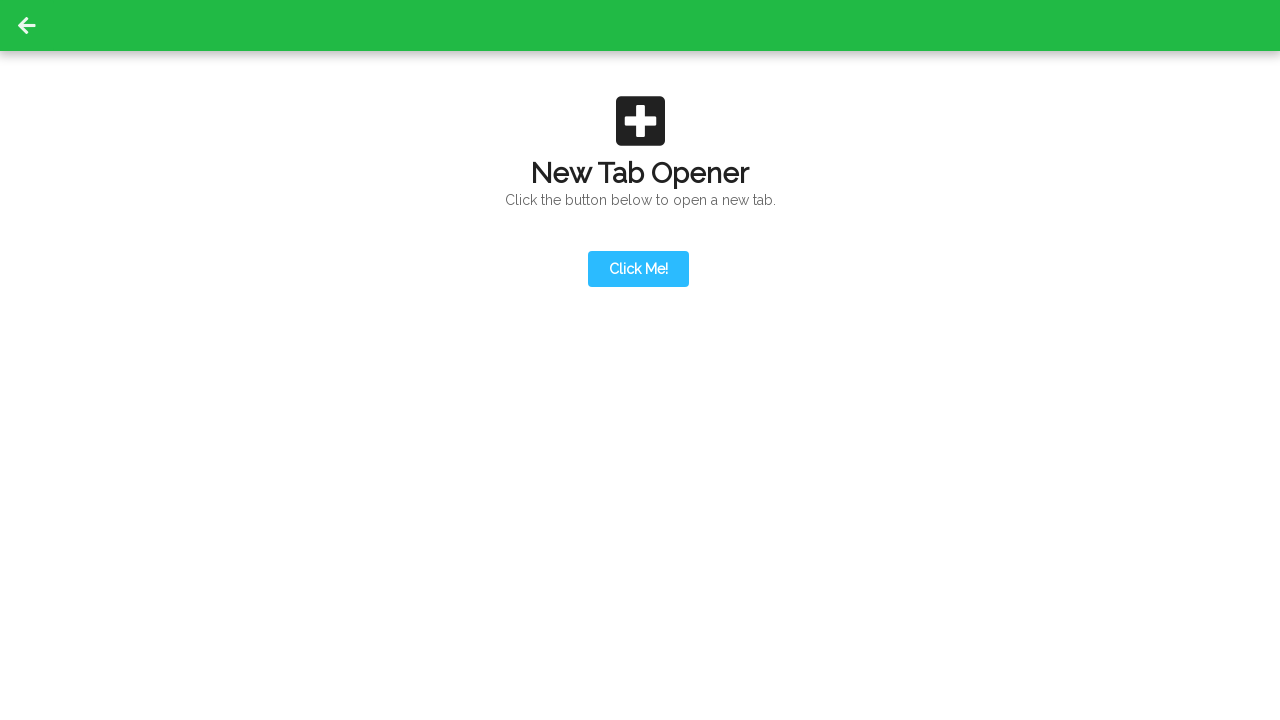